Tests browser window/tab handling by opening a new tab, navigating to another site, closing the tab, switching back to the parent window, and clicking a button that opens a new window

Starting URL: https://demo.automationtesting.in/Windows.html

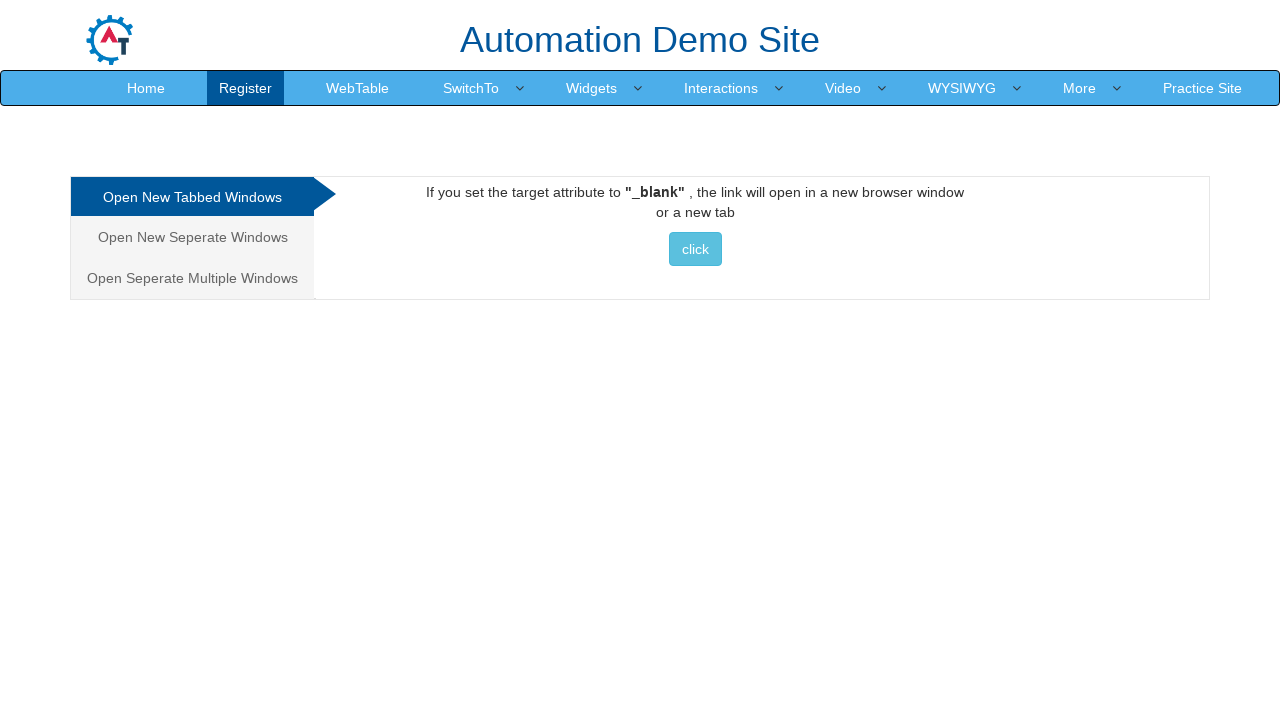

Stored original page as parent_page reference
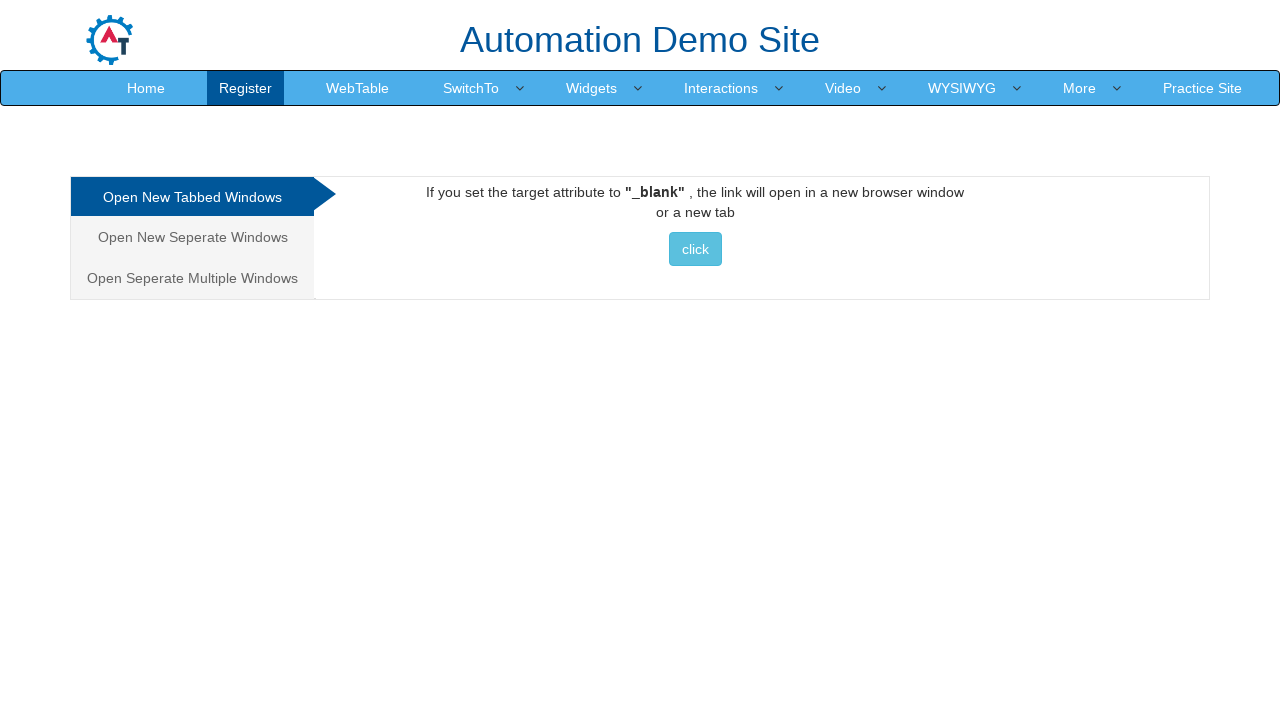

Opened a new tab/page
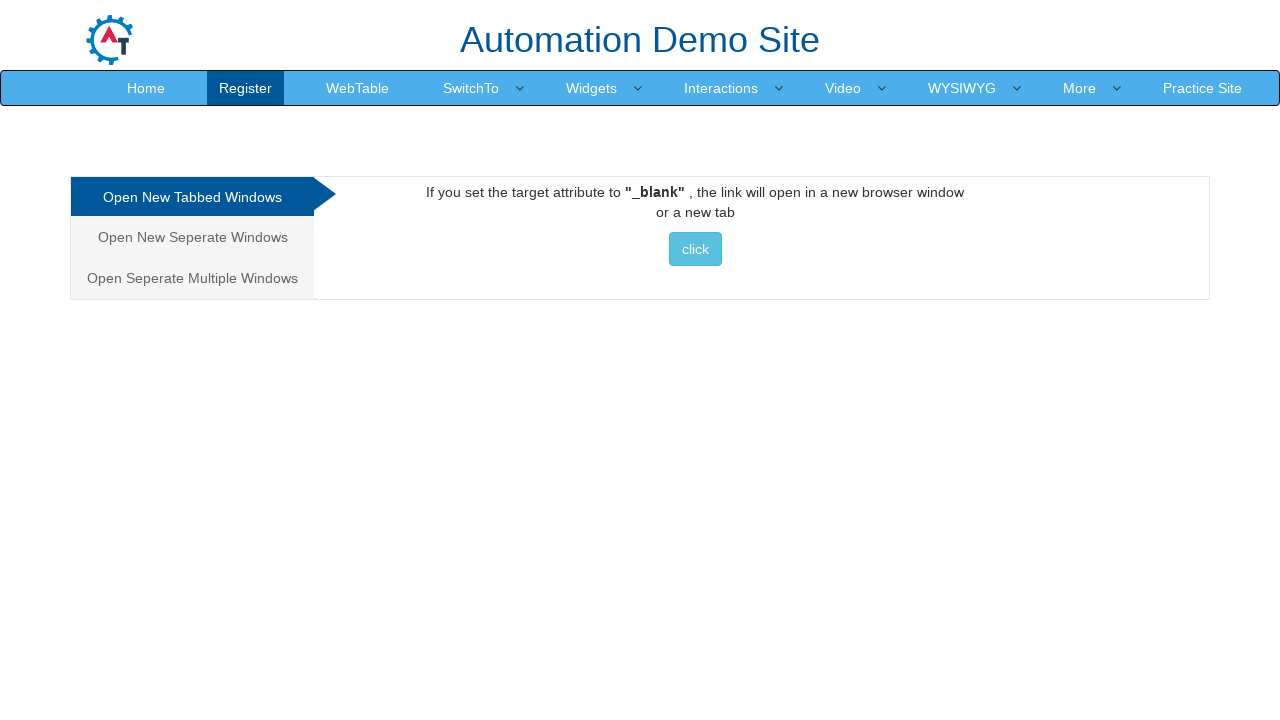

Navigated new tab to https://www.w3schools.com/
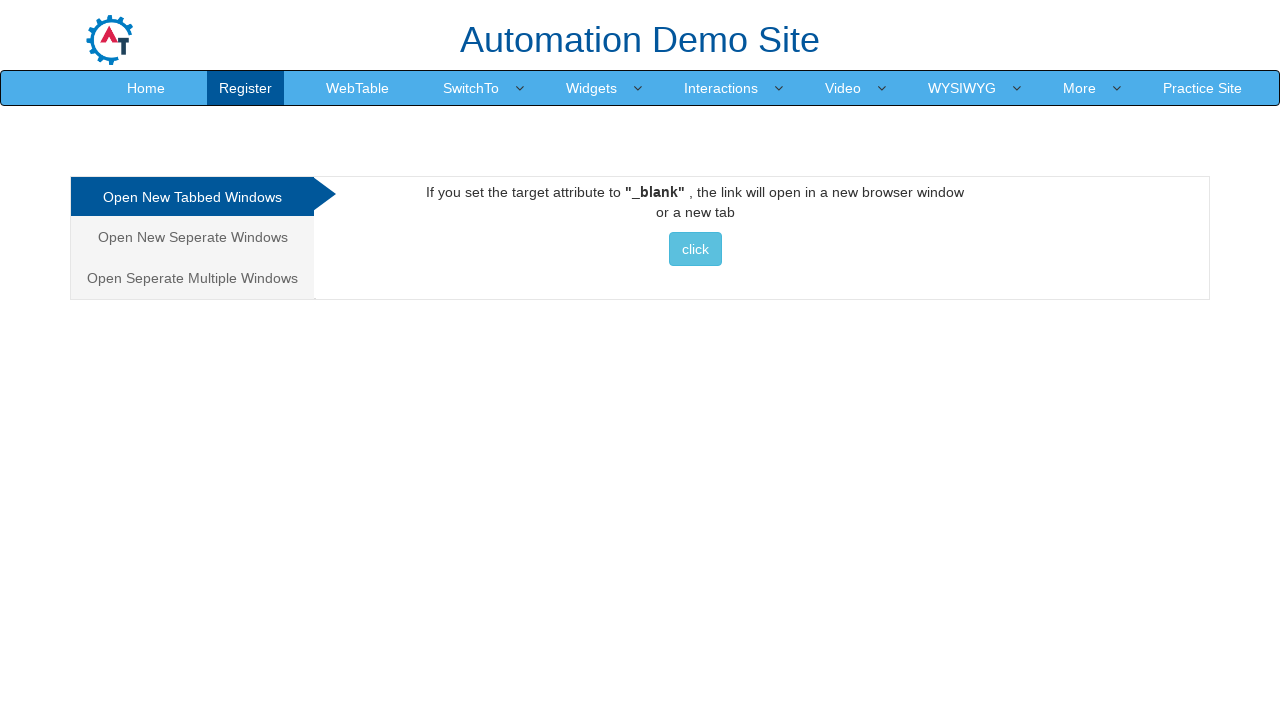

Closed the new tab
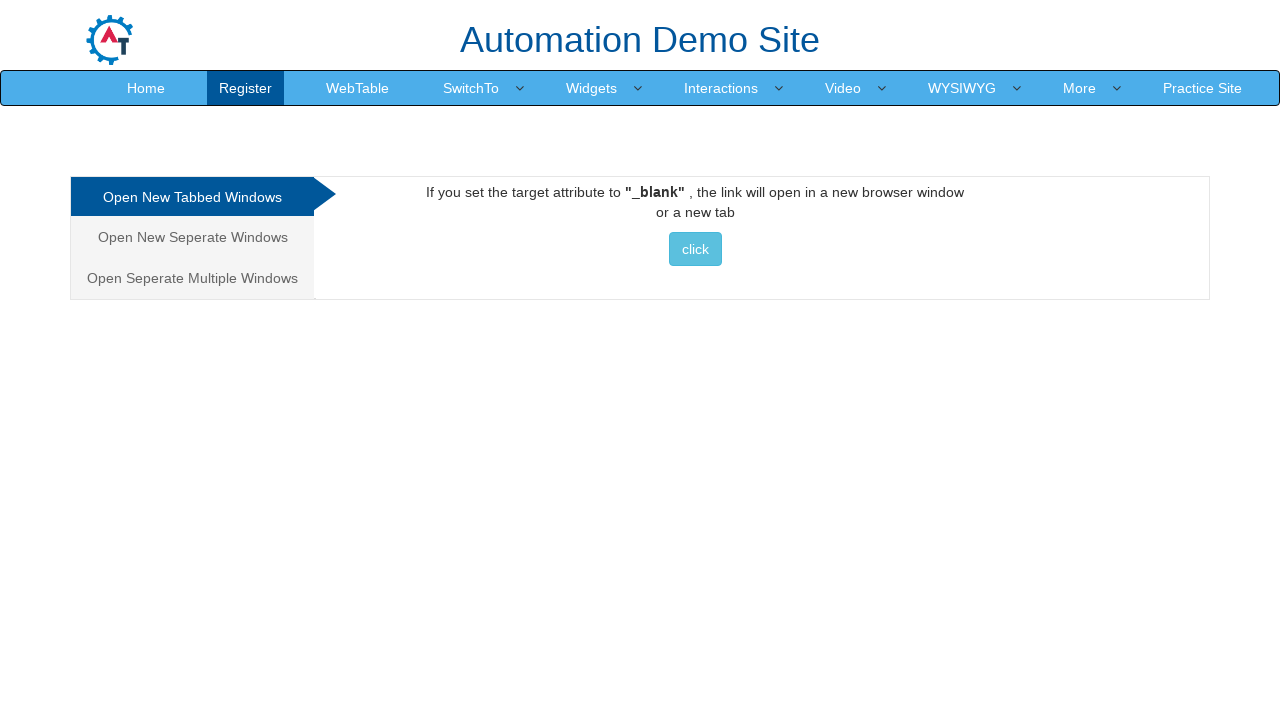

Clicked button to open a new window on parent page at (695, 249) on xpath=//a/button[contains(text(), 'click ')]
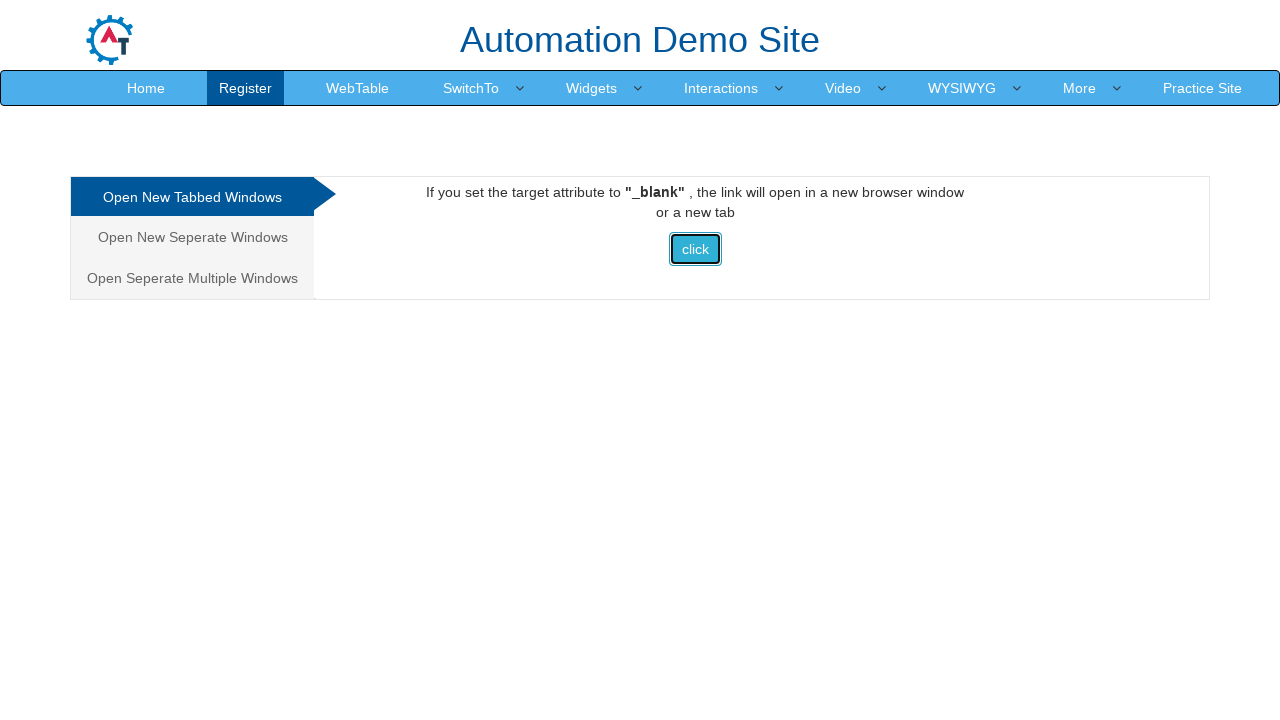

Waited 2000ms for new window to appear
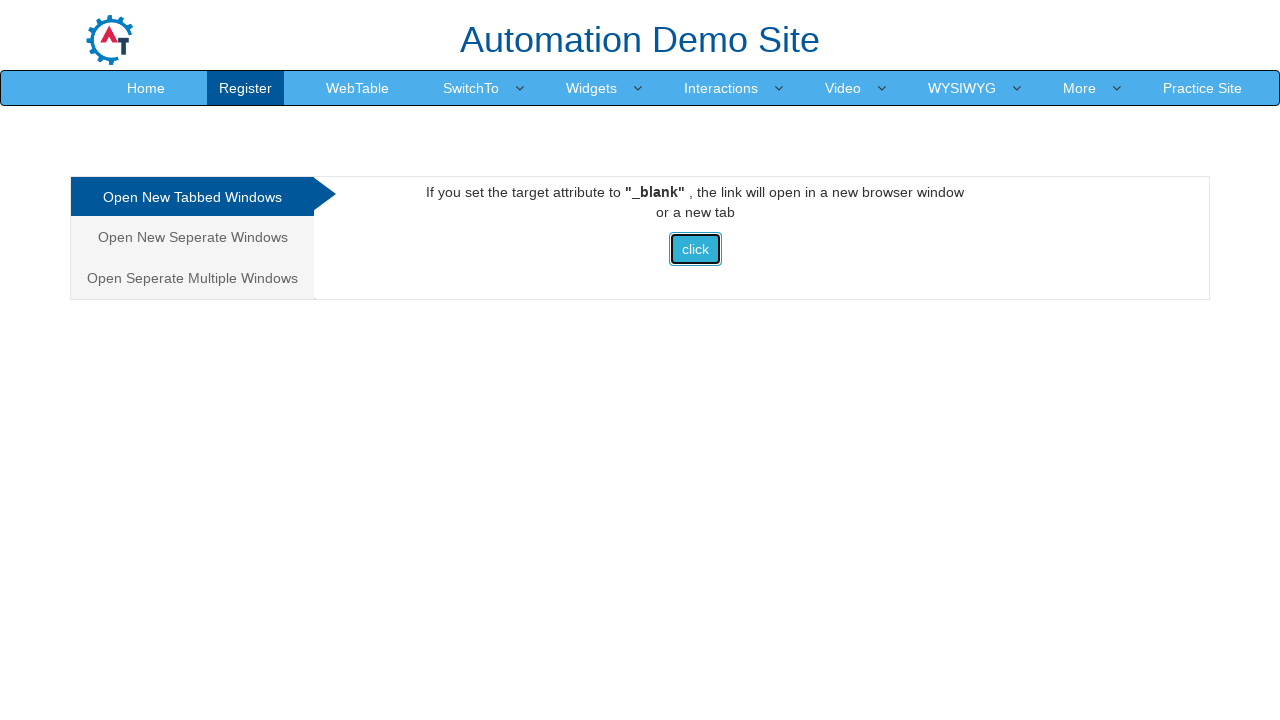

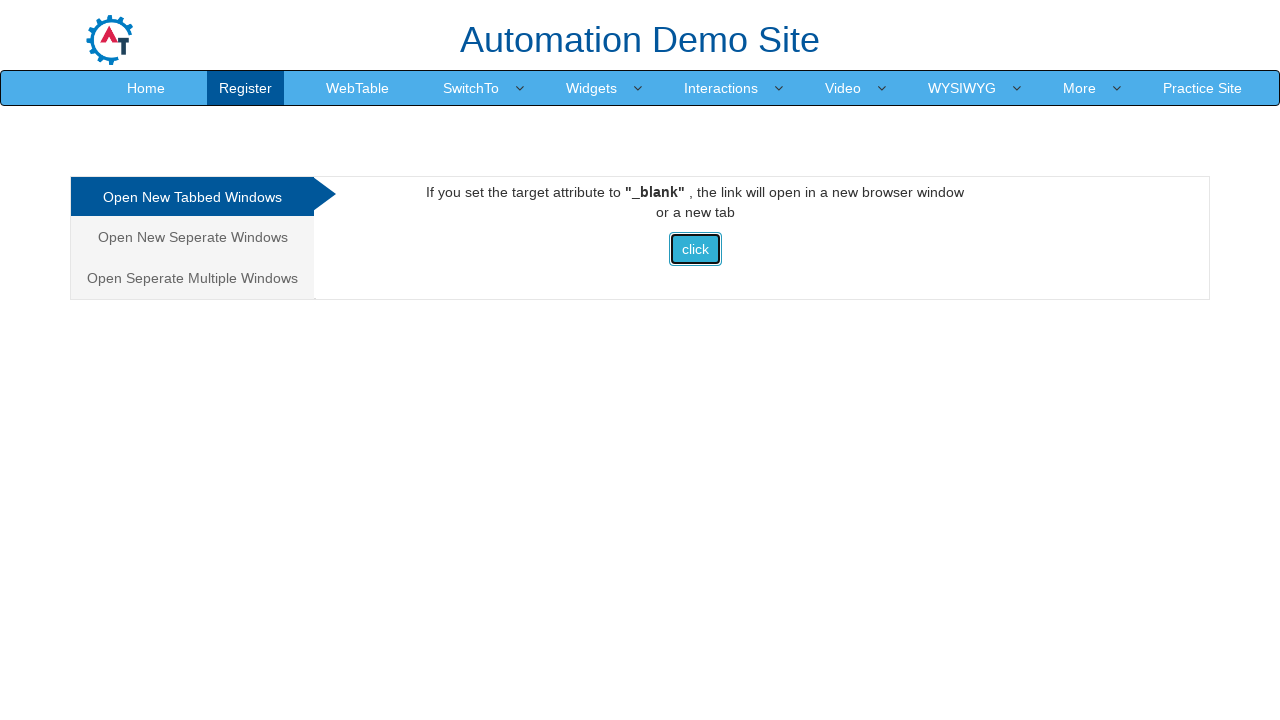